Tests the Python.org search functionality by entering "pycon" as a search query and submitting the form

Starting URL: https://www.python.org

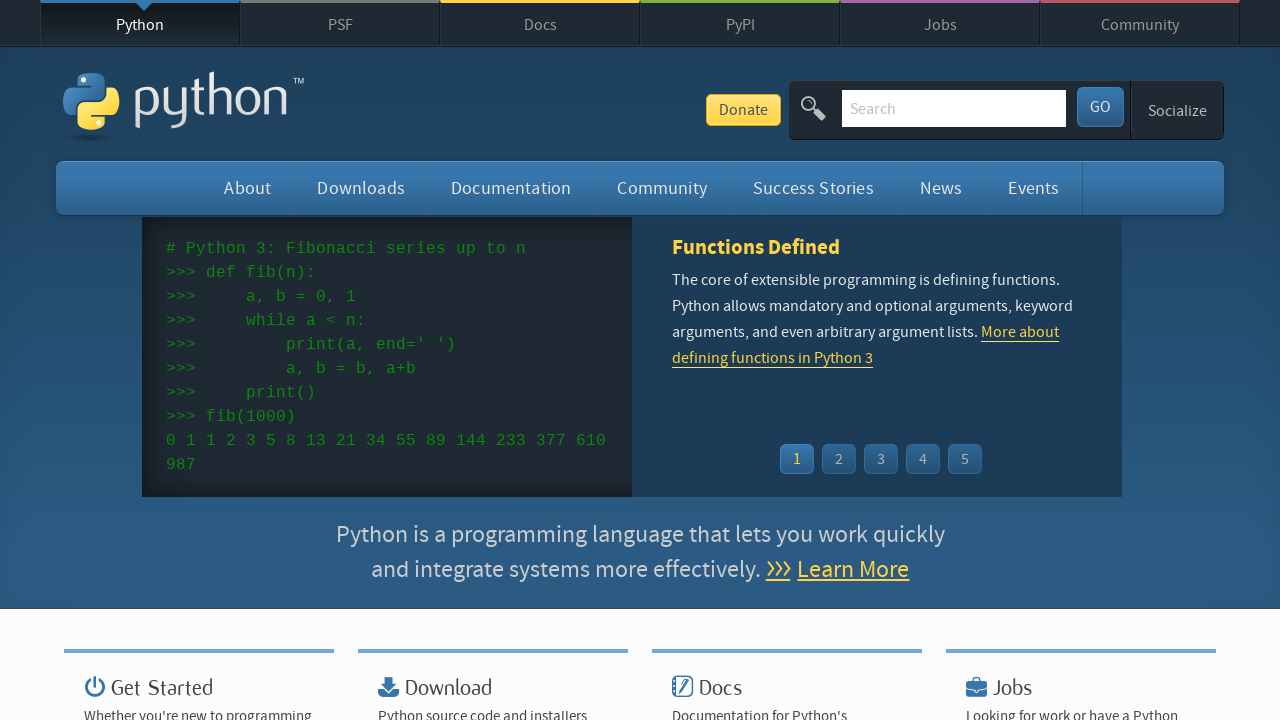

Filled search field with 'pycon' on input[name='q']
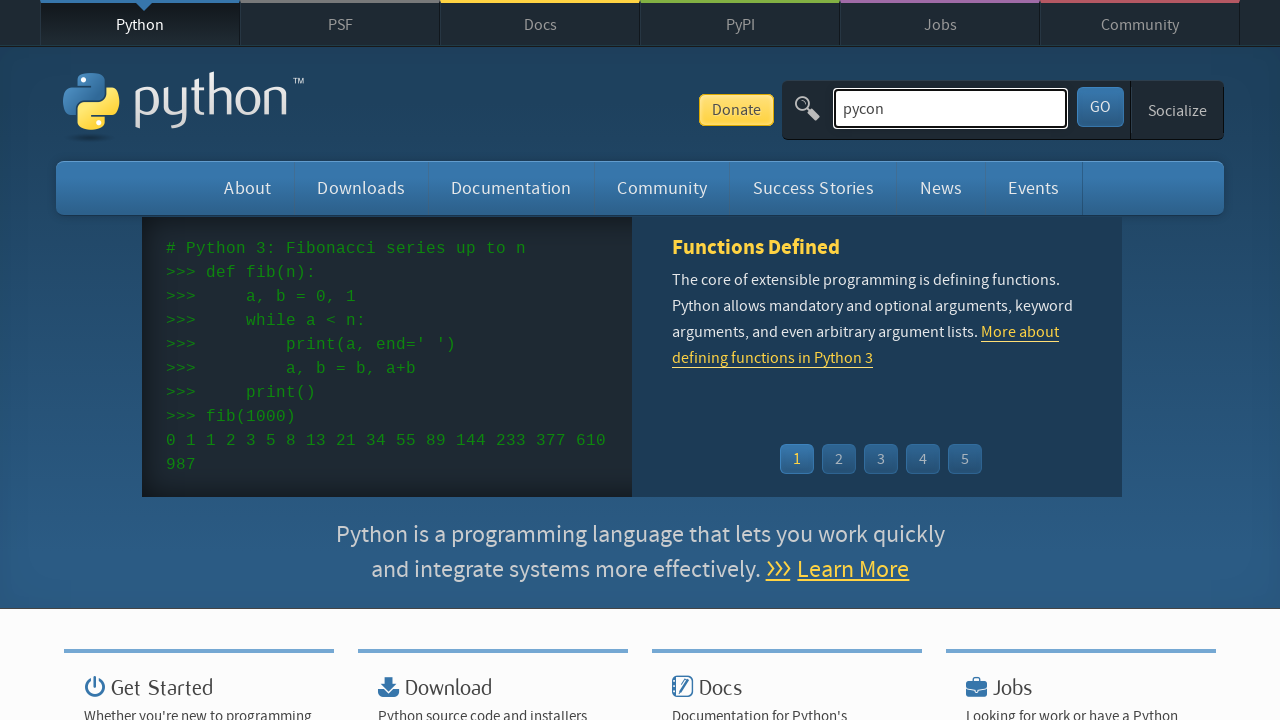

Pressed Enter to submit search form on input[name='q']
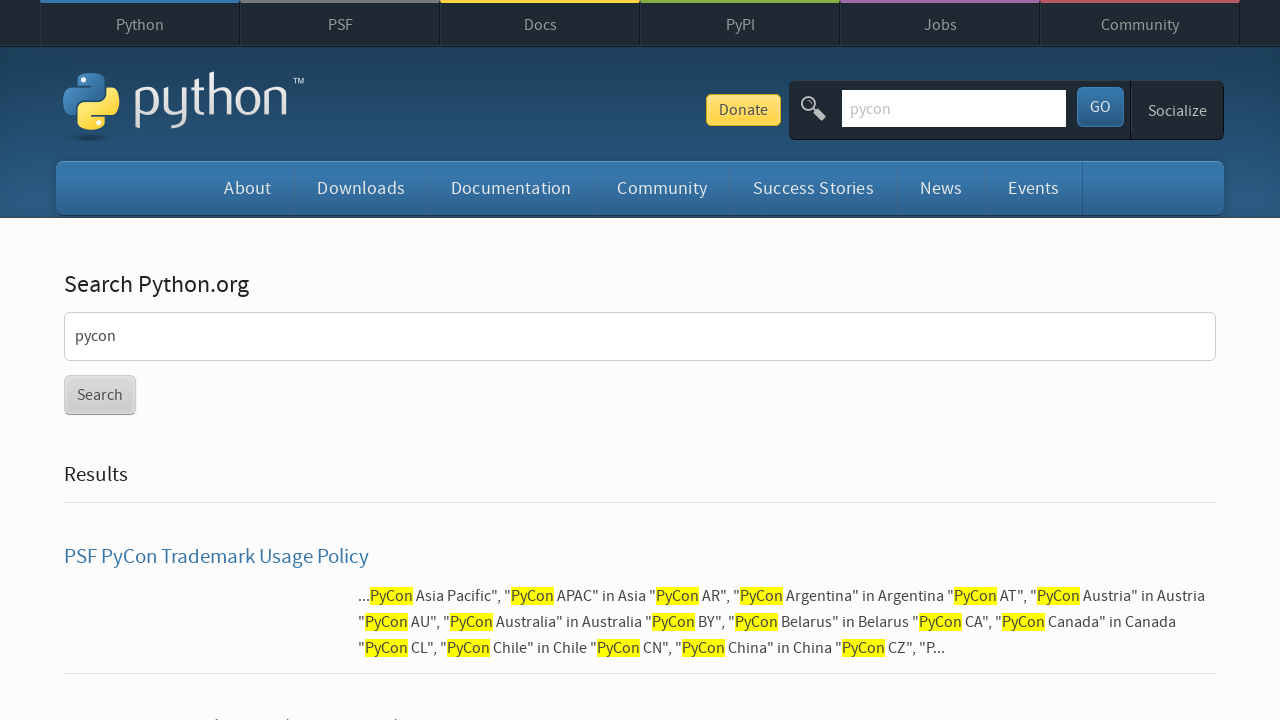

Search results page loaded (networkidle)
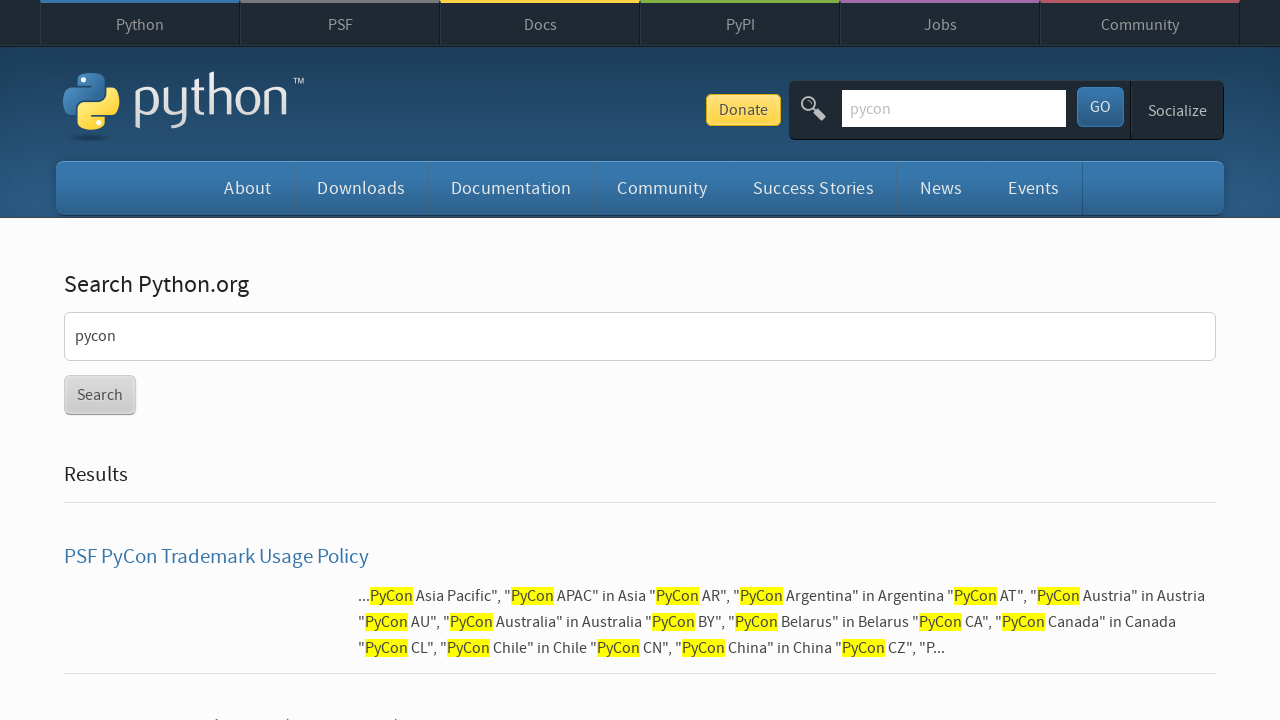

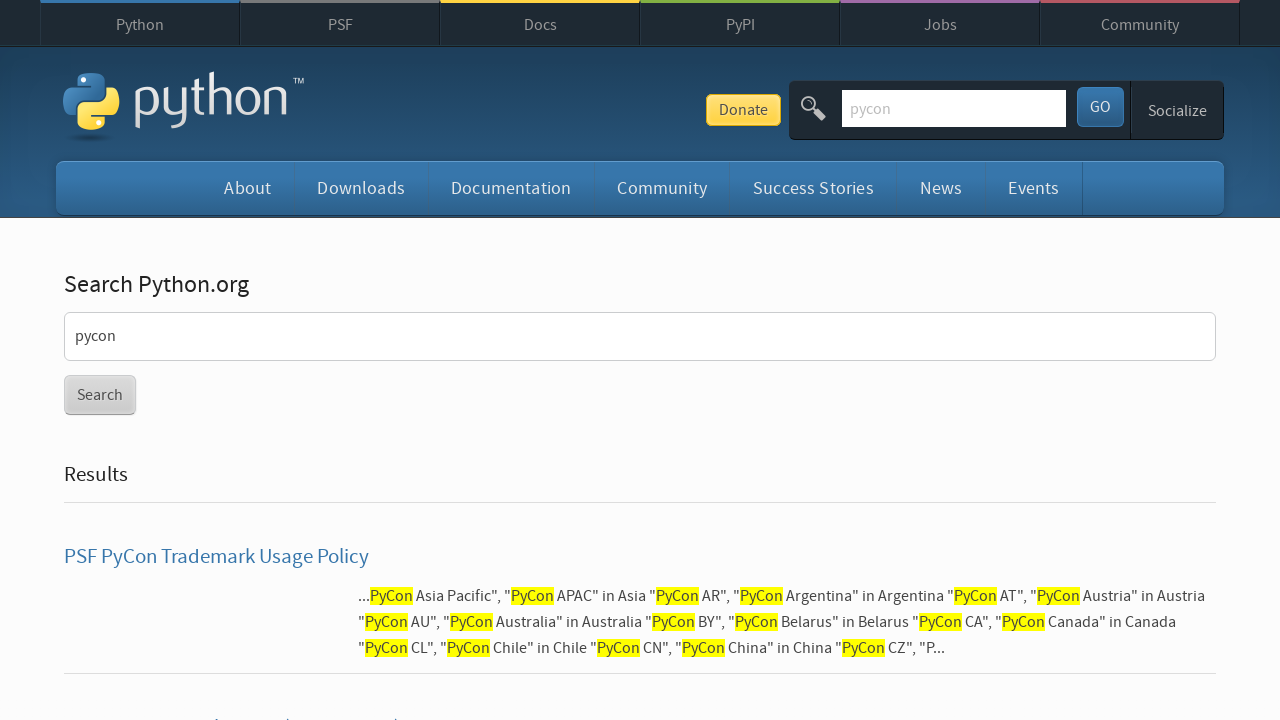